Tests a verification flow by clicking a verify button and checking that a success message is displayed

Starting URL: http://suninjuly.github.io/wait1.html

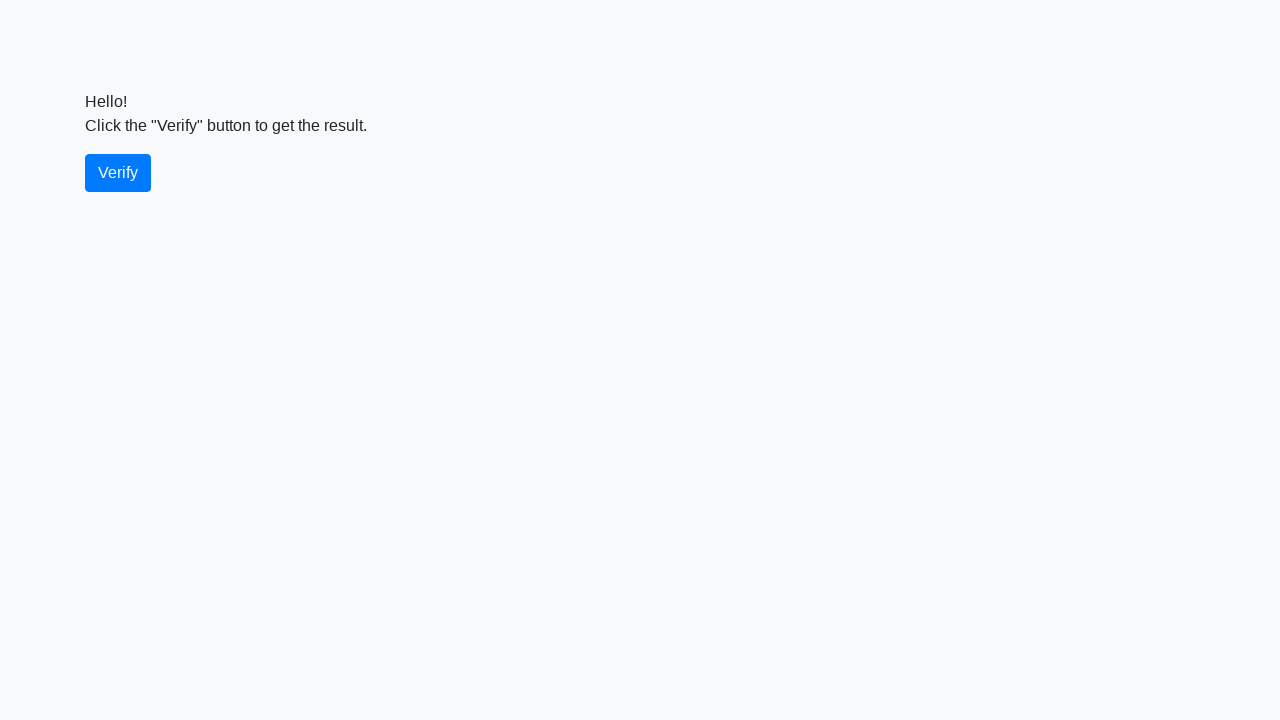

Clicked the verify button at (118, 173) on #verify
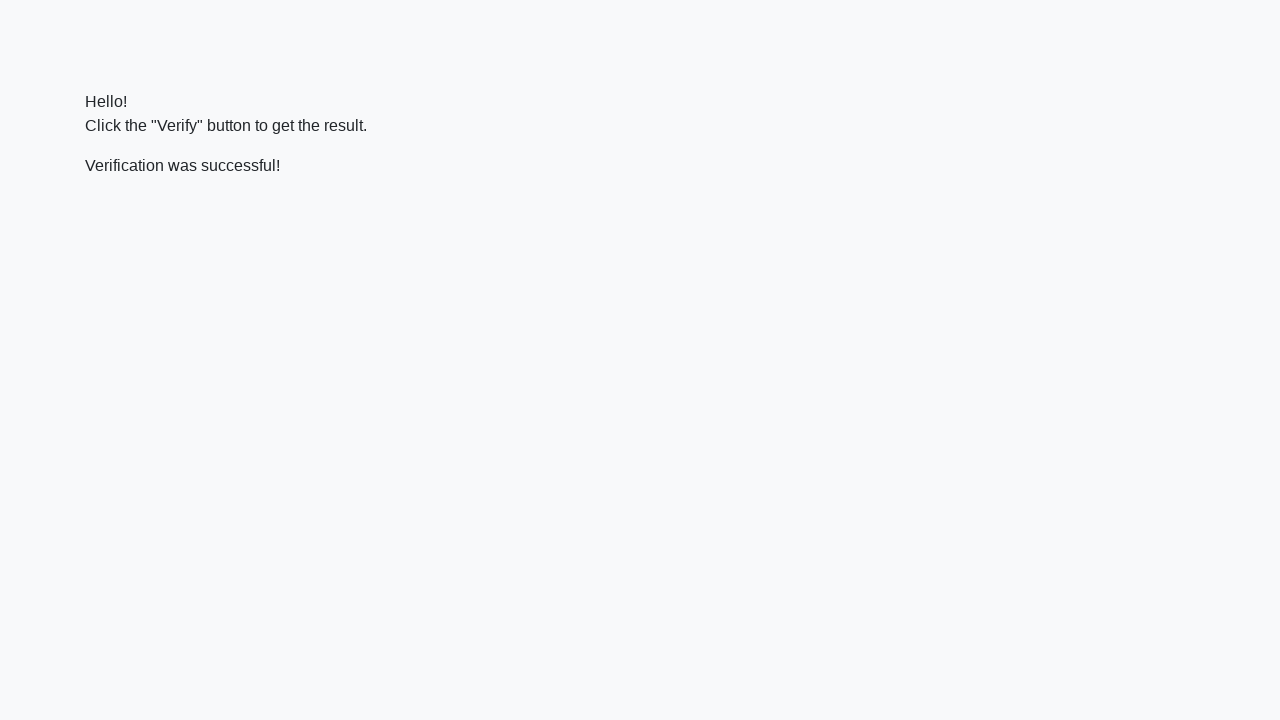

Success message element appeared
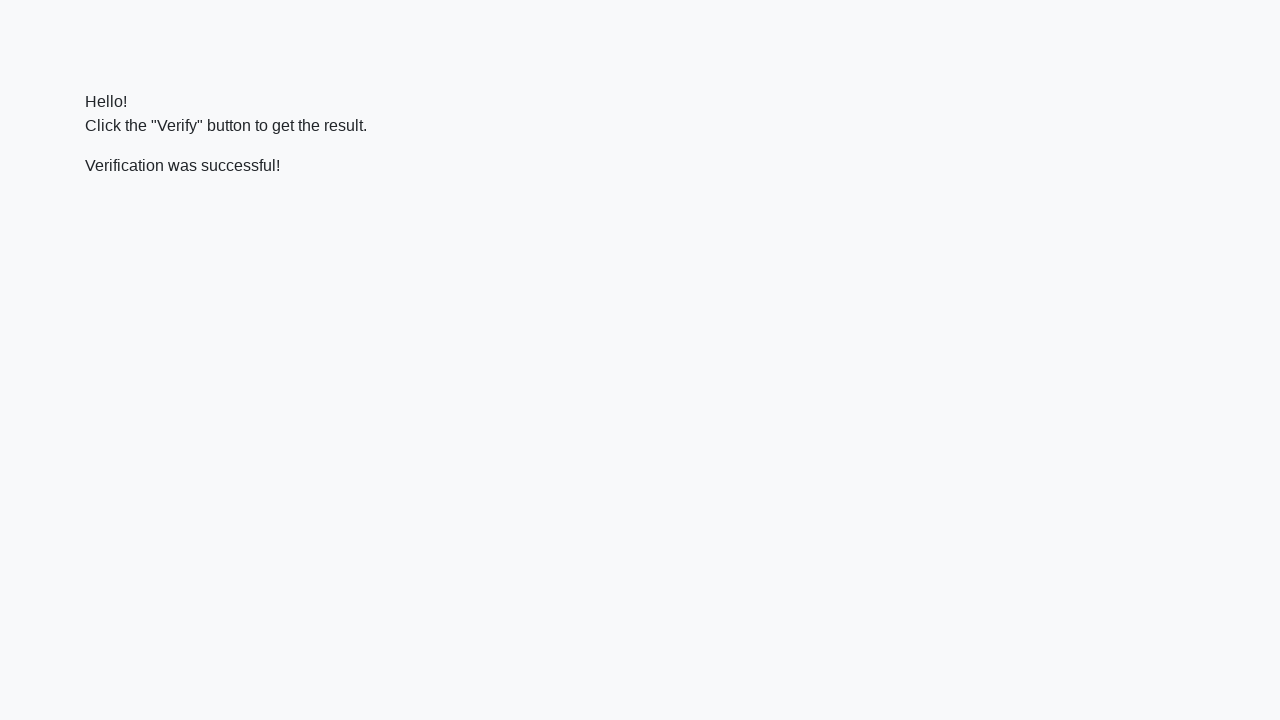

Verified success message contains 'successful'
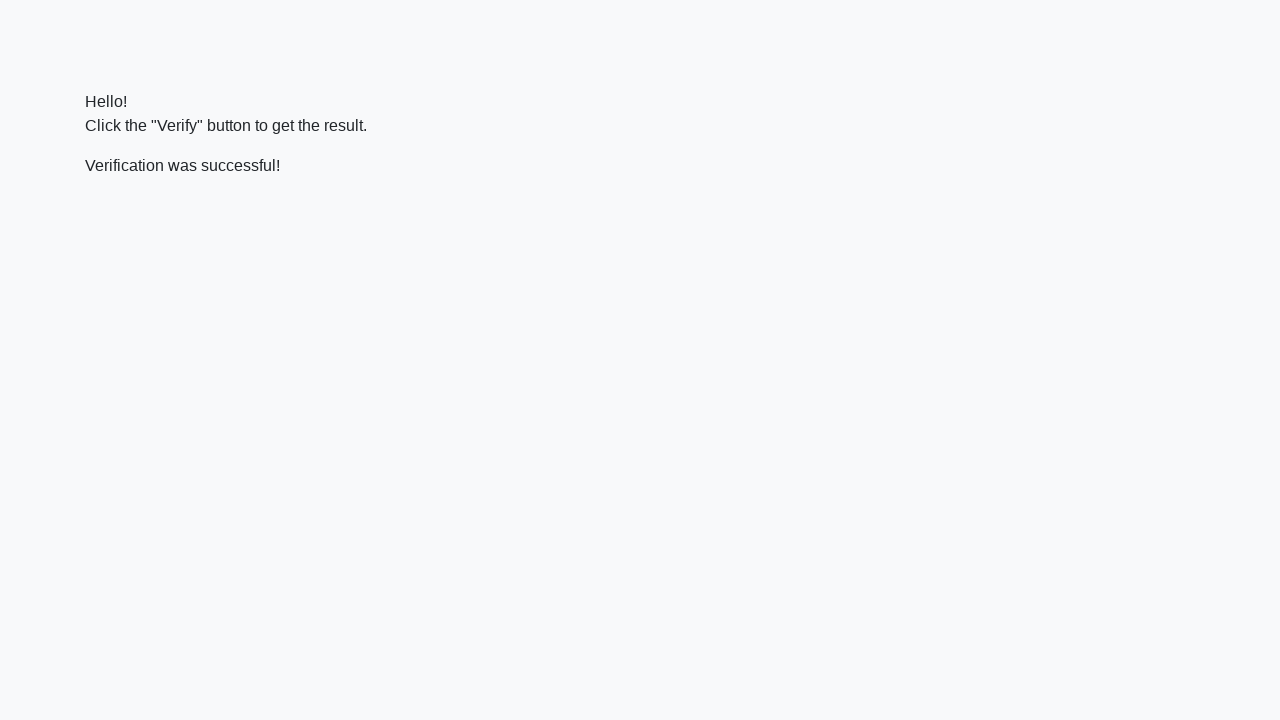

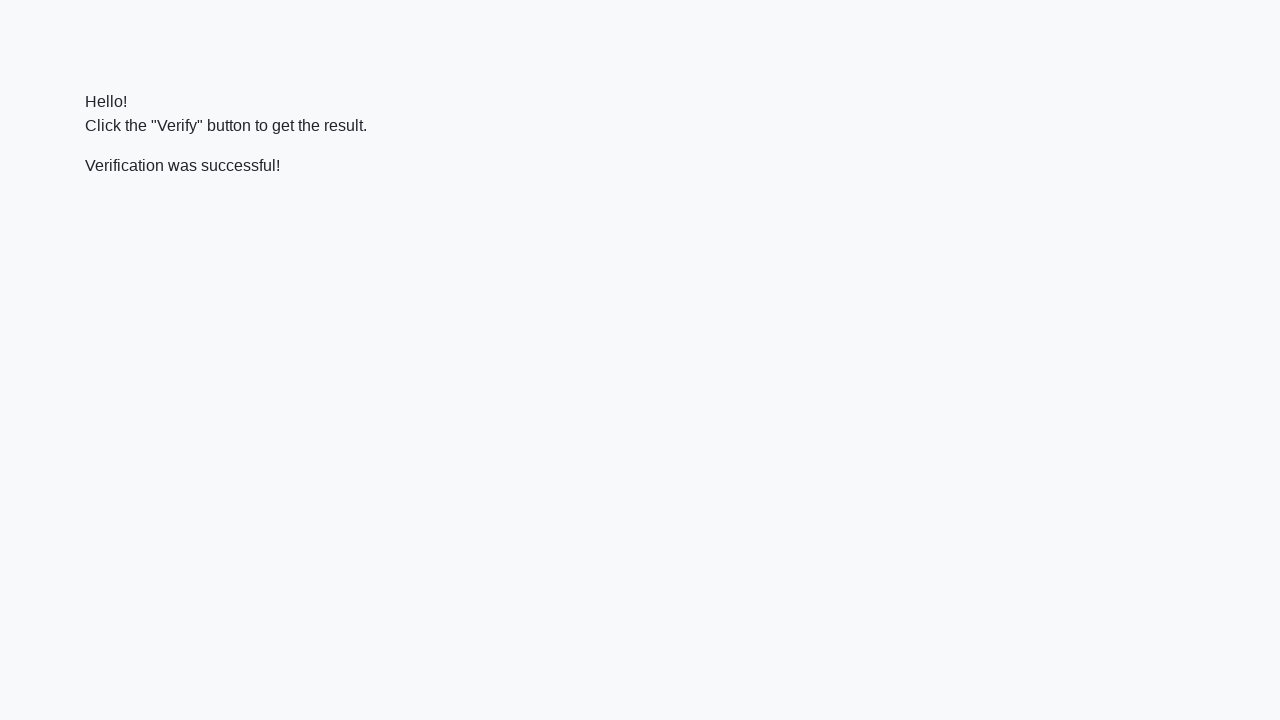